Tests getting all available options from a multi-select continents dropdown

Starting URL: https://www.toolsqa.com/automation-practice-form/

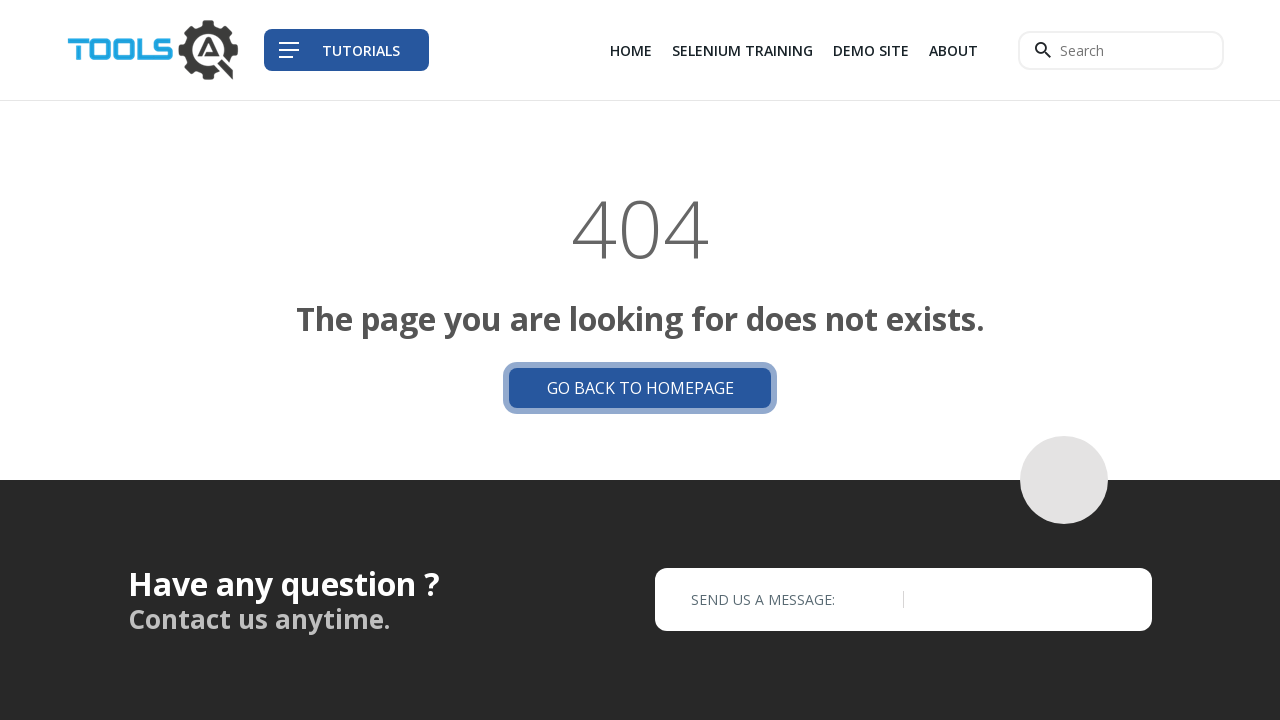

Scrolled down 1000px to make continents dropdown visible
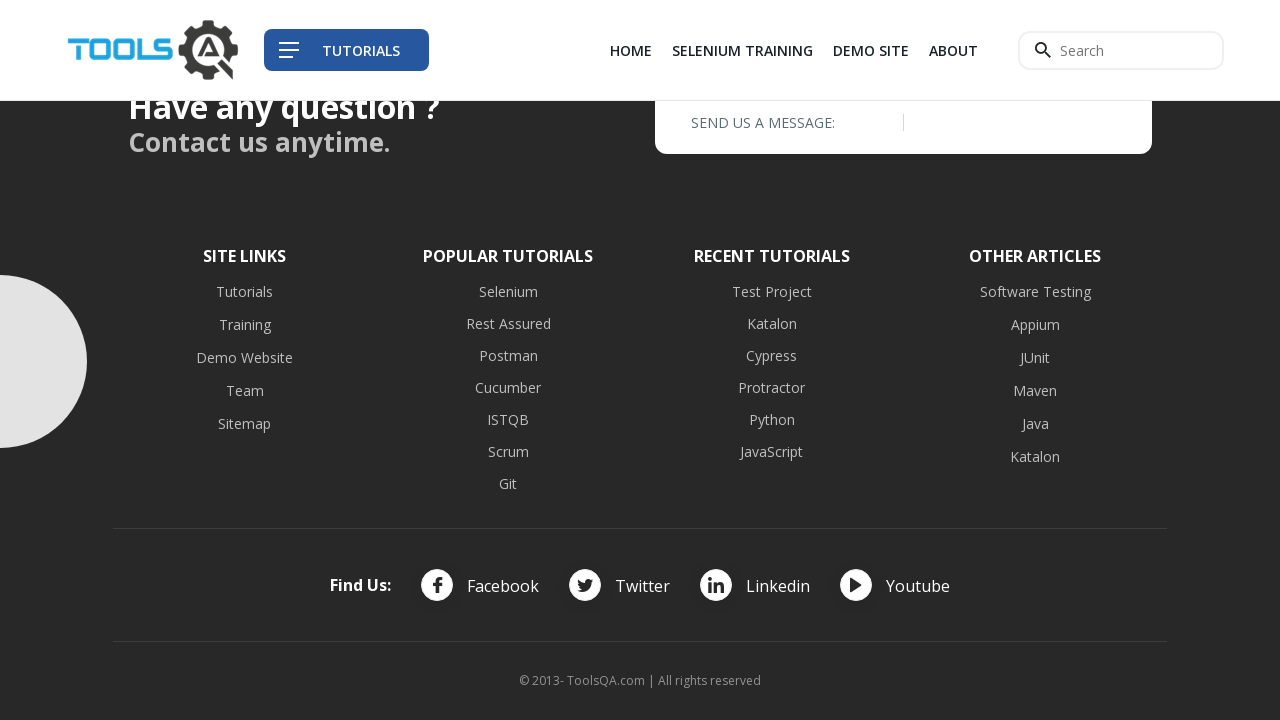

Located the continents multi-select dropdown element
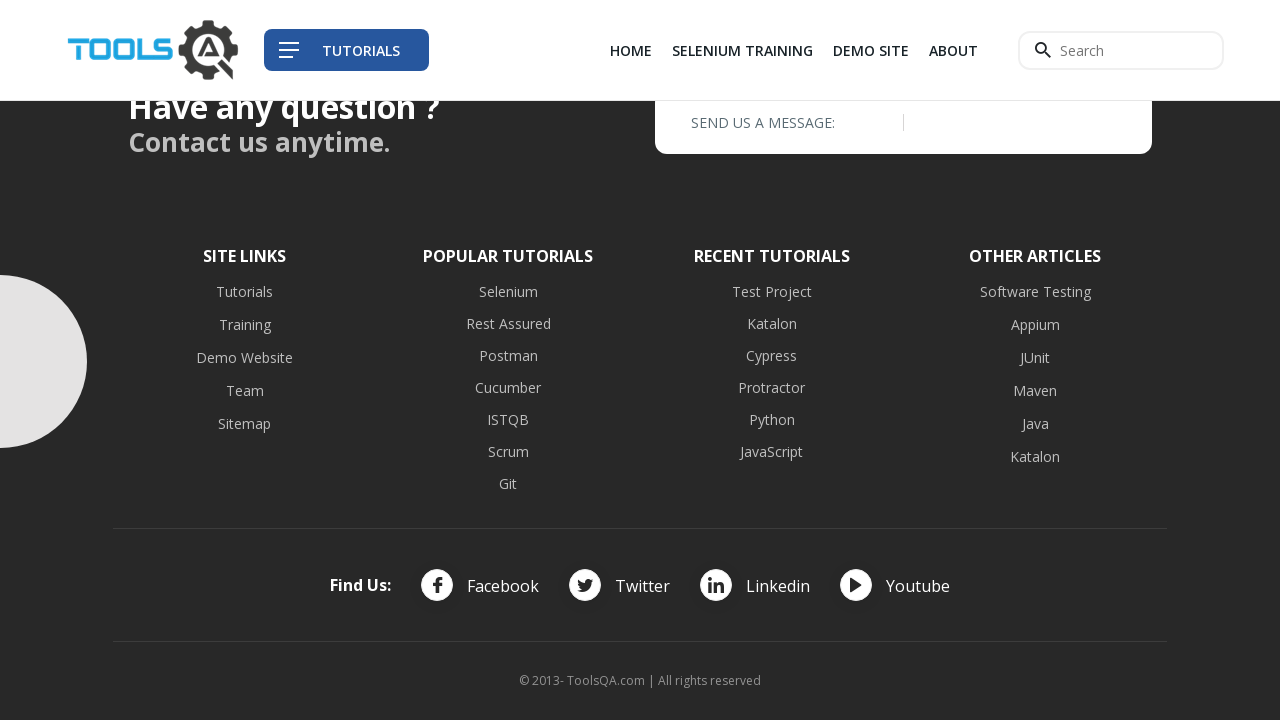

Retrieved all available options from the continents dropdown
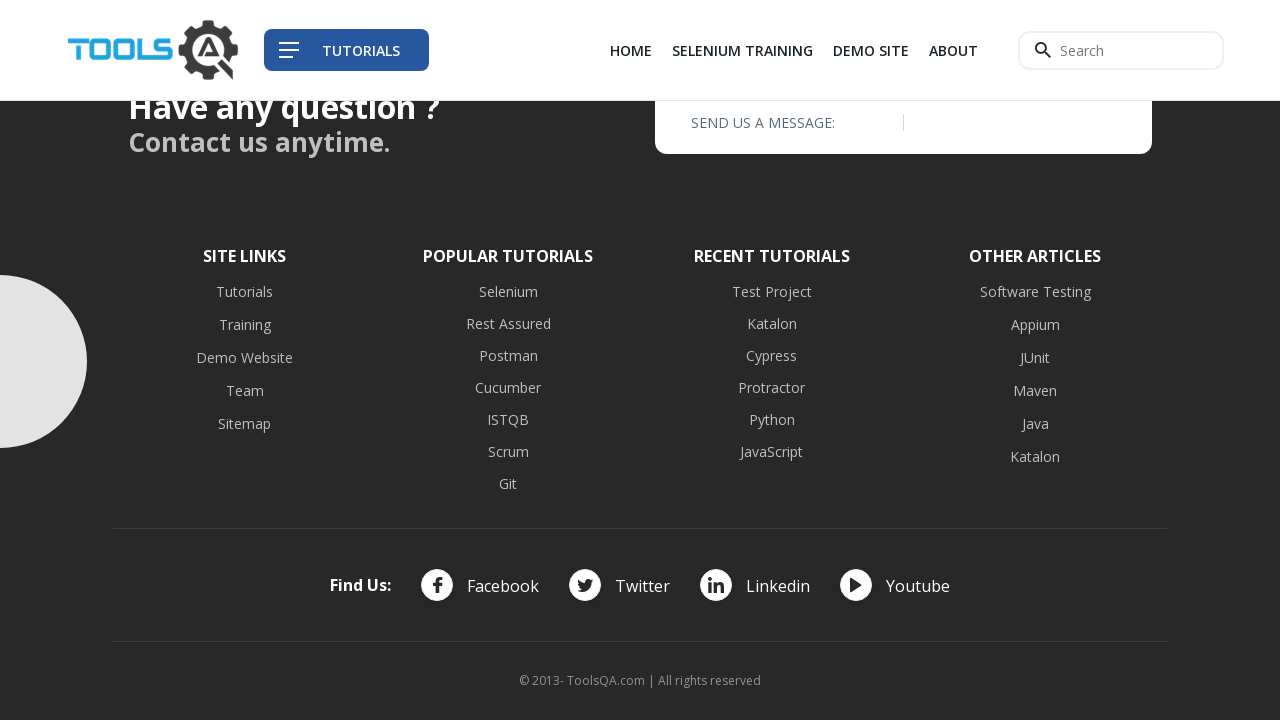

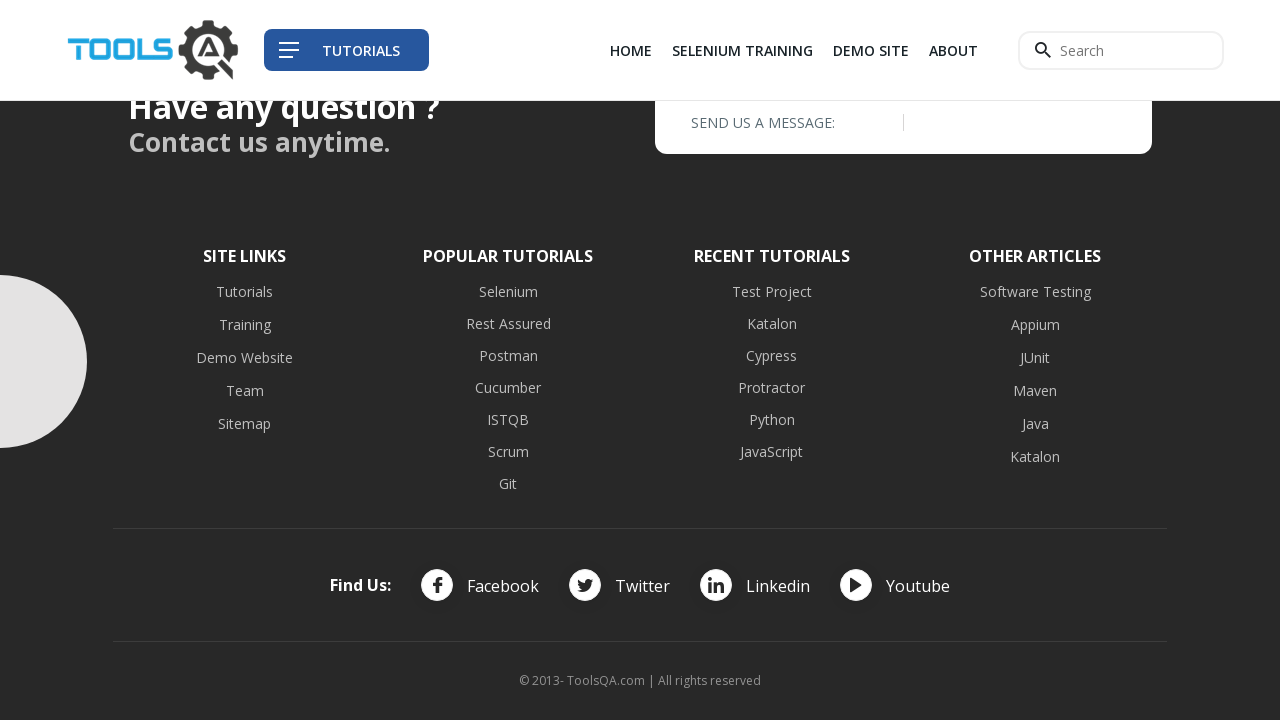